Tests text box interaction by clearing and filling the first name field, then reading its value and clearing it again.

Starting URL: https://demoqa.com/automation-practice-form

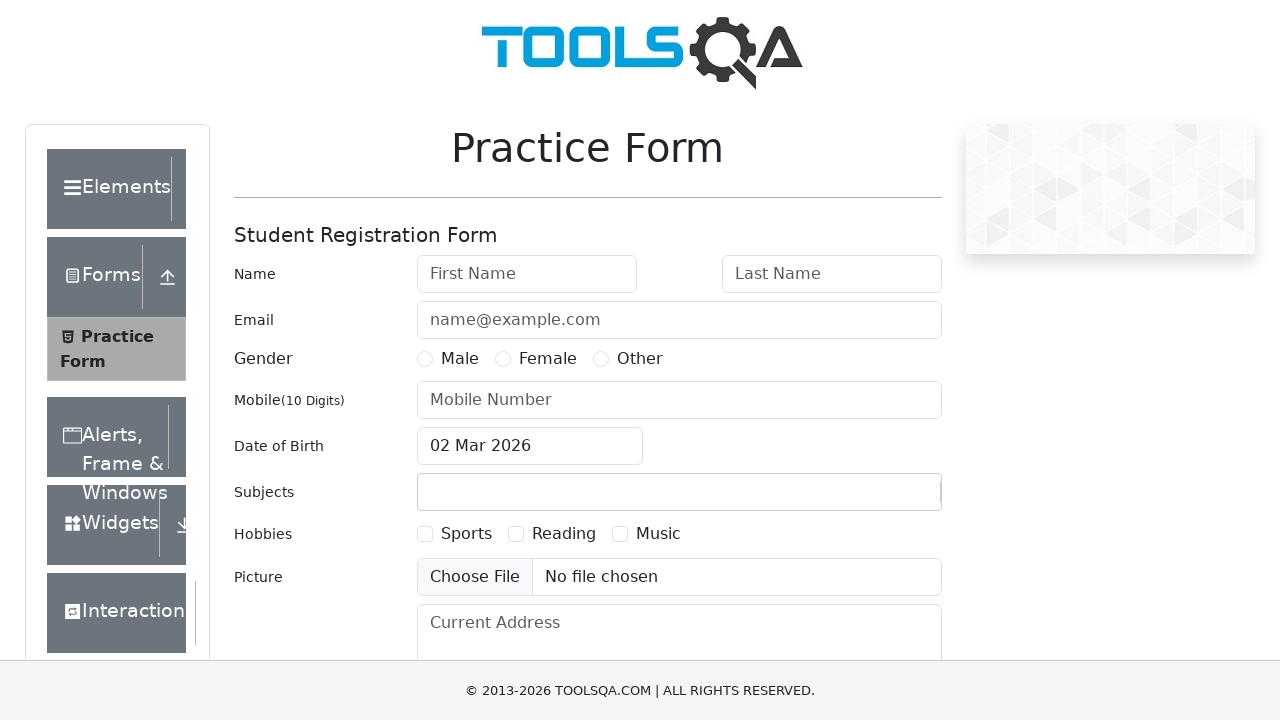

Located first name input field
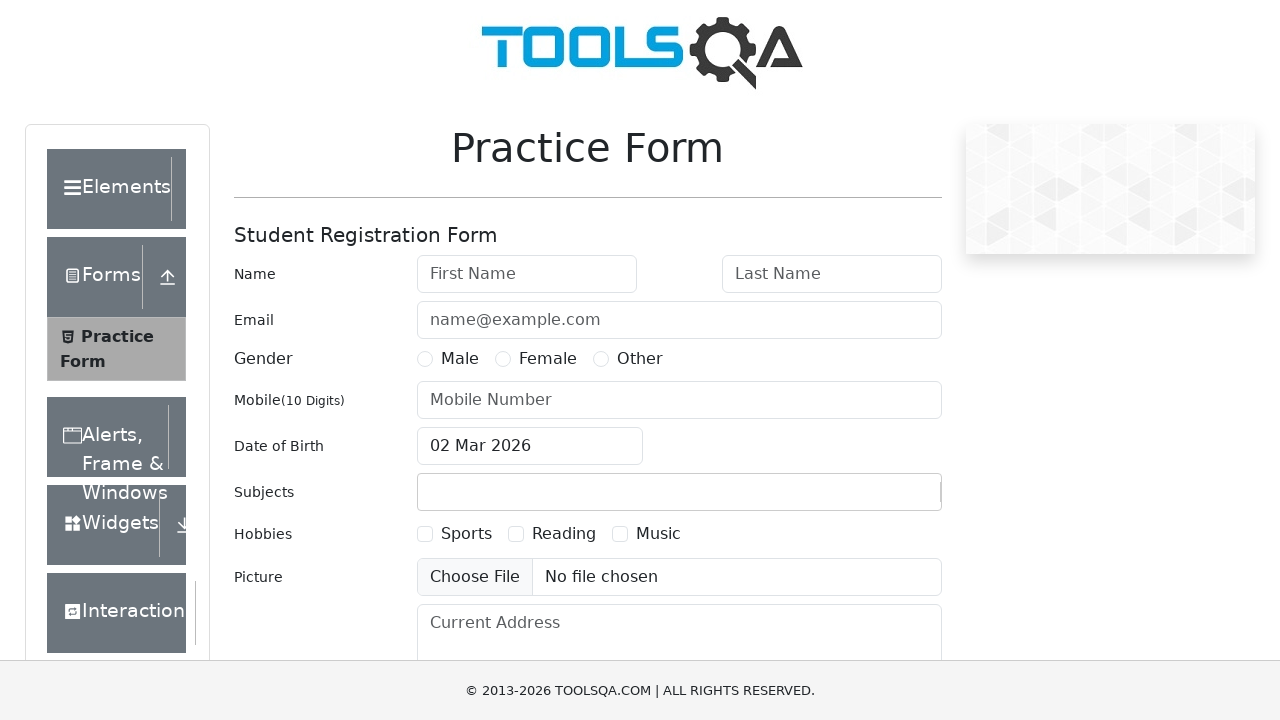

Cleared first name input field on xpath=//input[@placeholder='First Name']
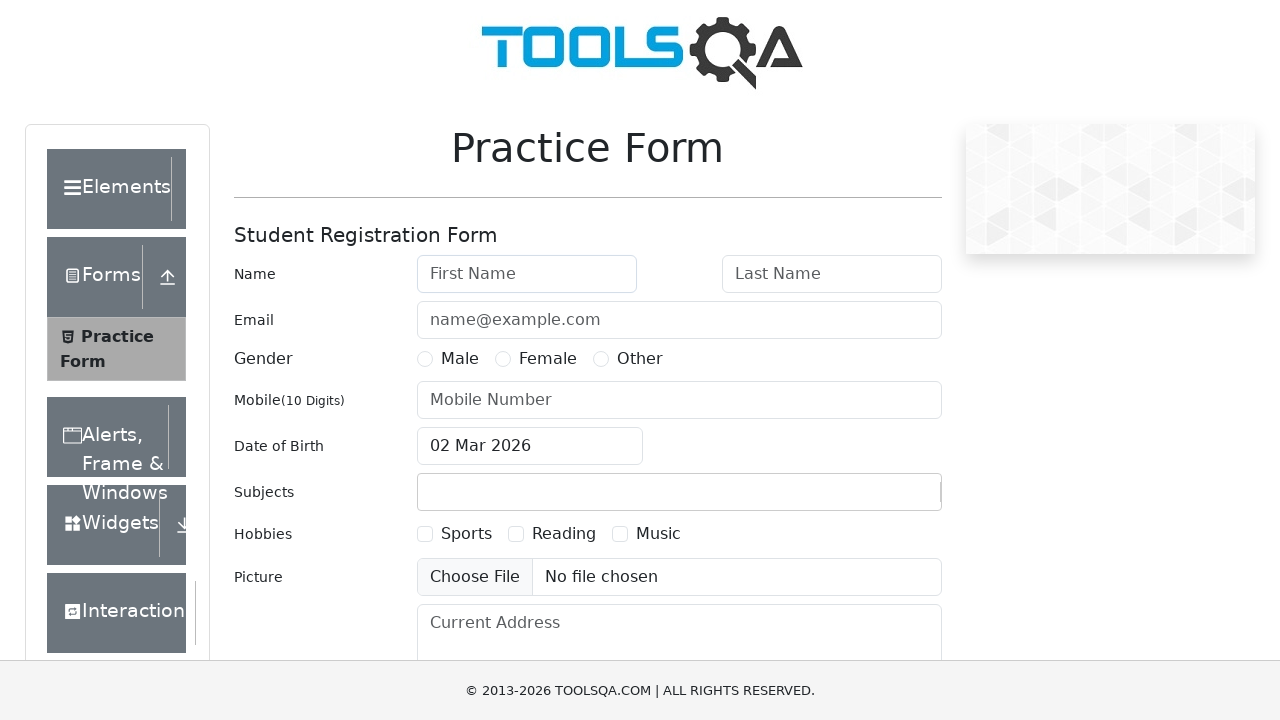

Filled first name field with 'Vincent First Name' on xpath=//input[@placeholder='First Name']
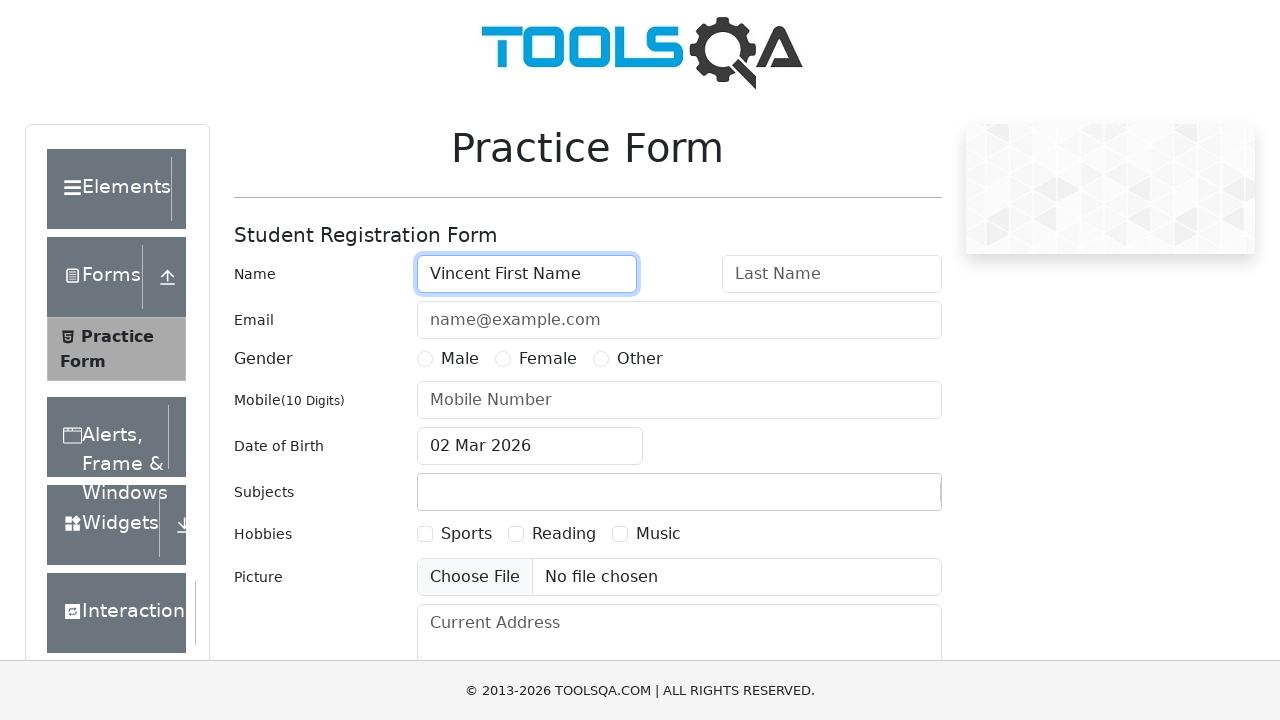

Retrieved first name value: 'None'
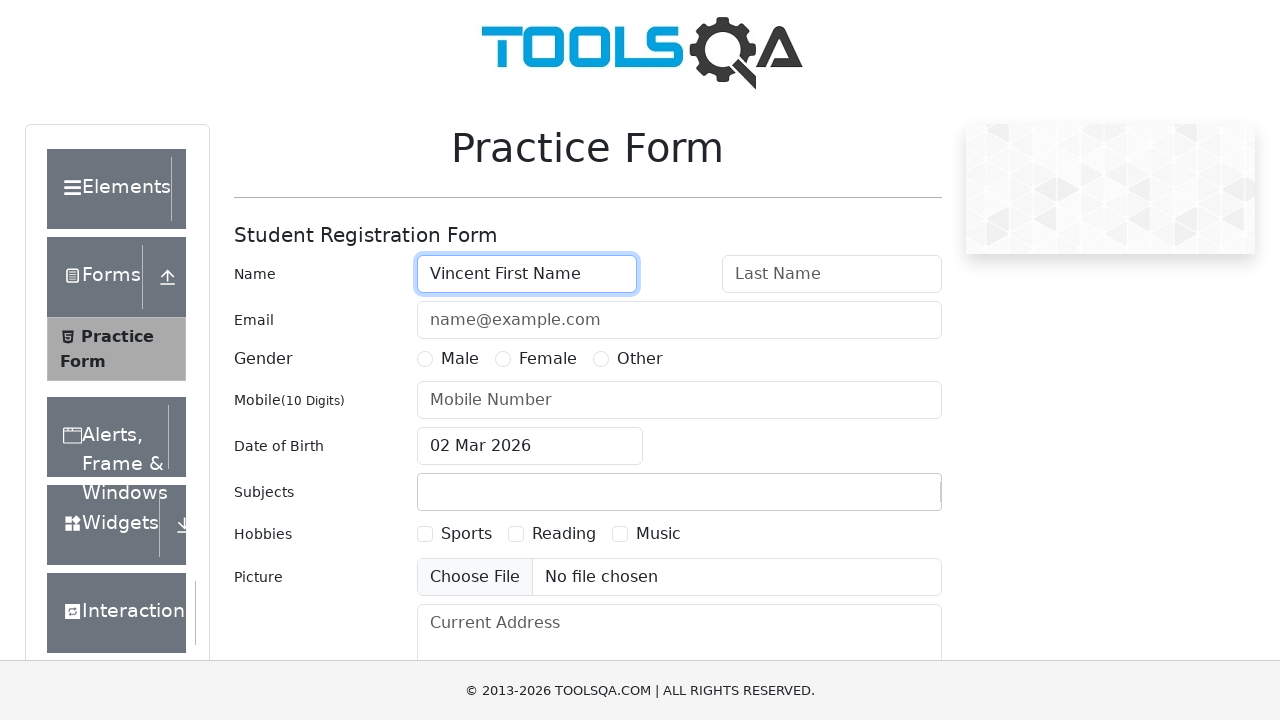

Retrieved first name field id: 'firstName'
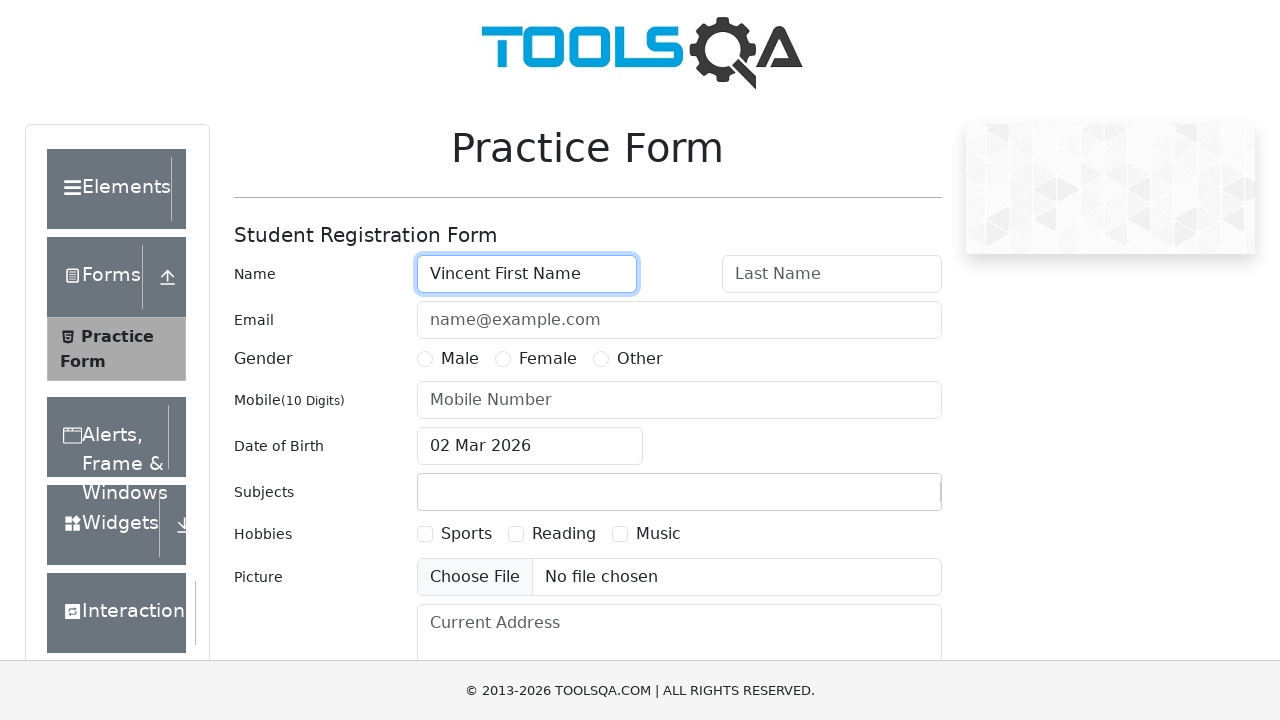

Cleared first name input field again on xpath=//input[@placeholder='First Name']
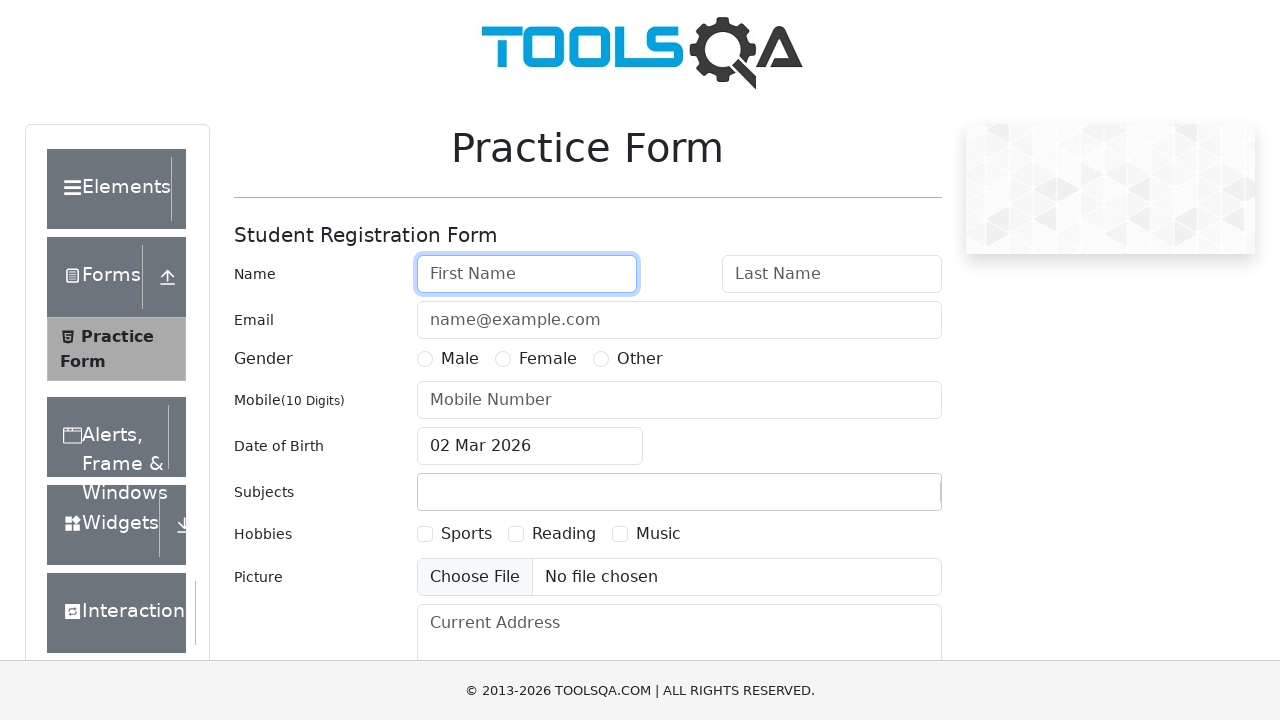

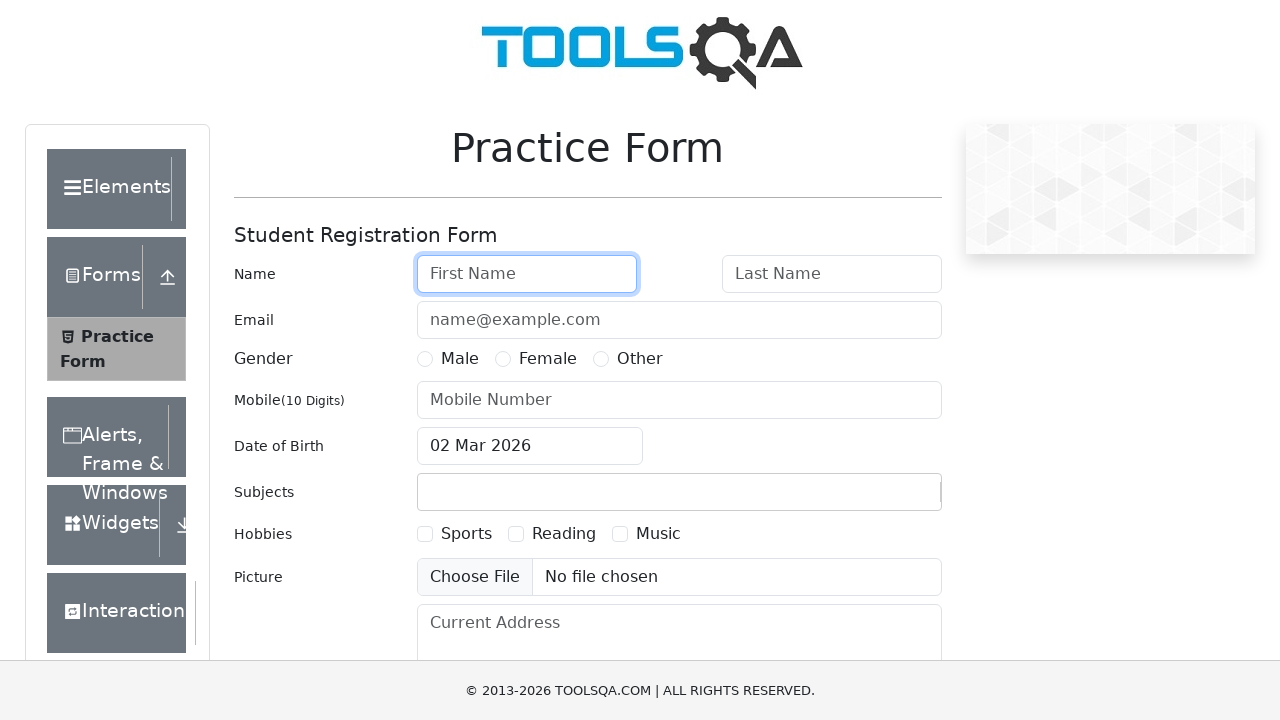